Opens the OpenWeatherMap homepage and verifies that the URL contains 'openweathermap'

Starting URL: https://openweathermap.org/

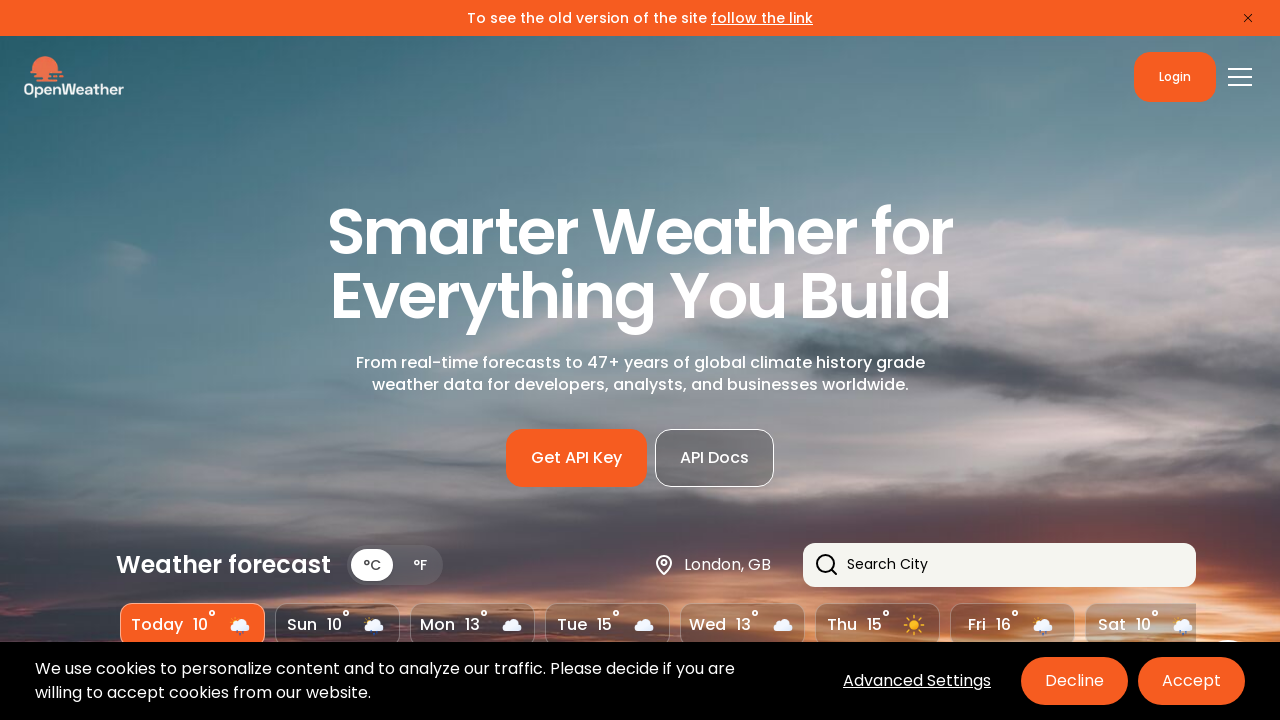

Navigated to OpenWeatherMap homepage
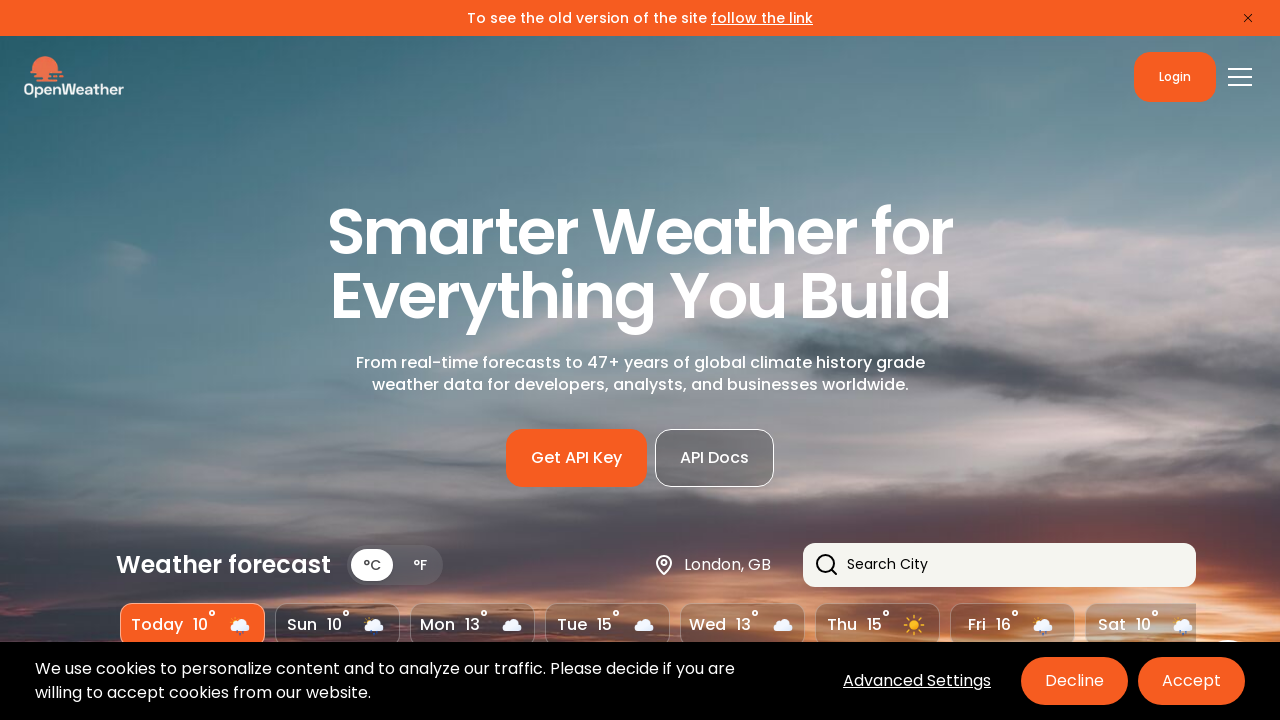

Verified that the URL contains 'openweathermap'
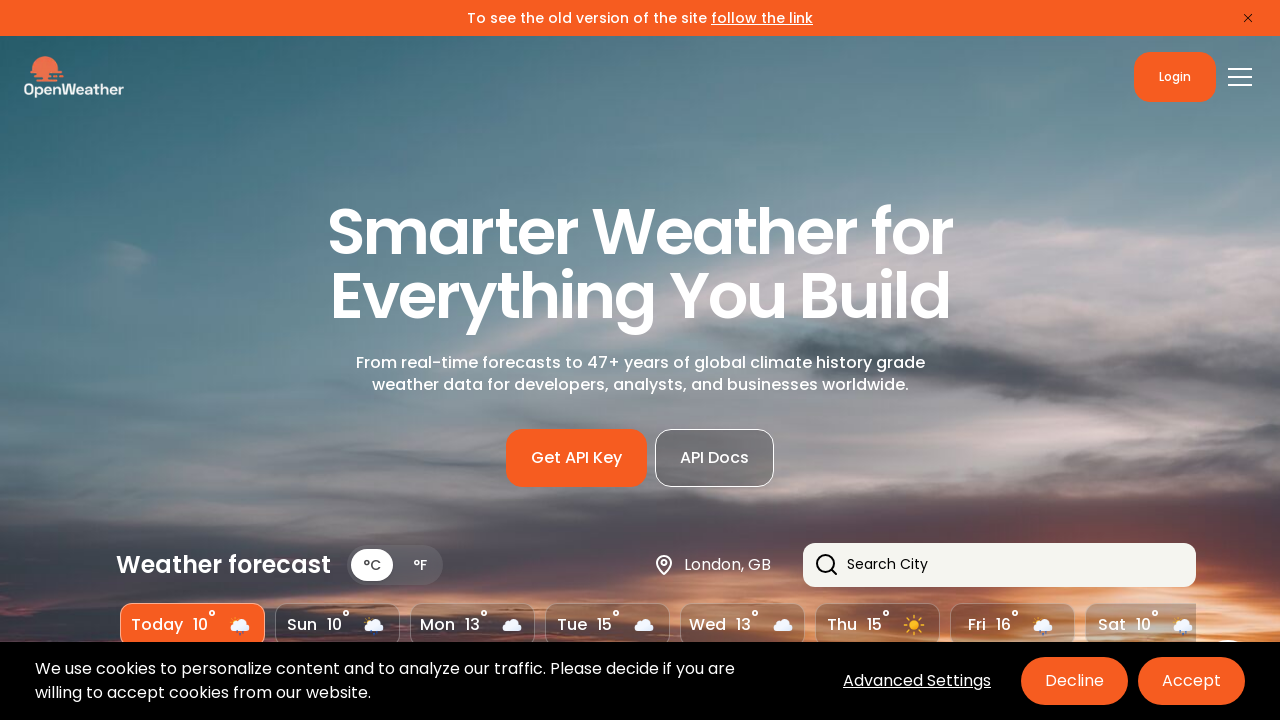

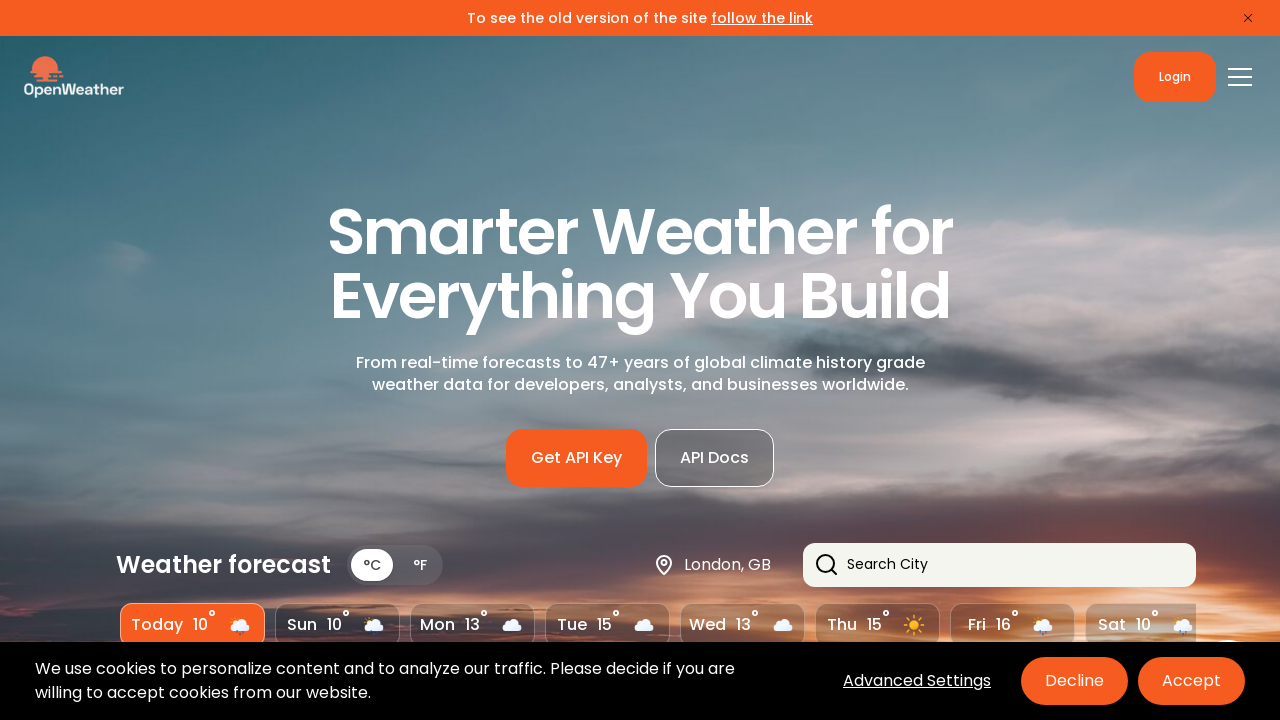